Tests basic browser navigation by visiting findmyfare.com, then navigating to airbnb.com, and using browser back/forward navigation controls.

Starting URL: https://www.findmyfare.com/

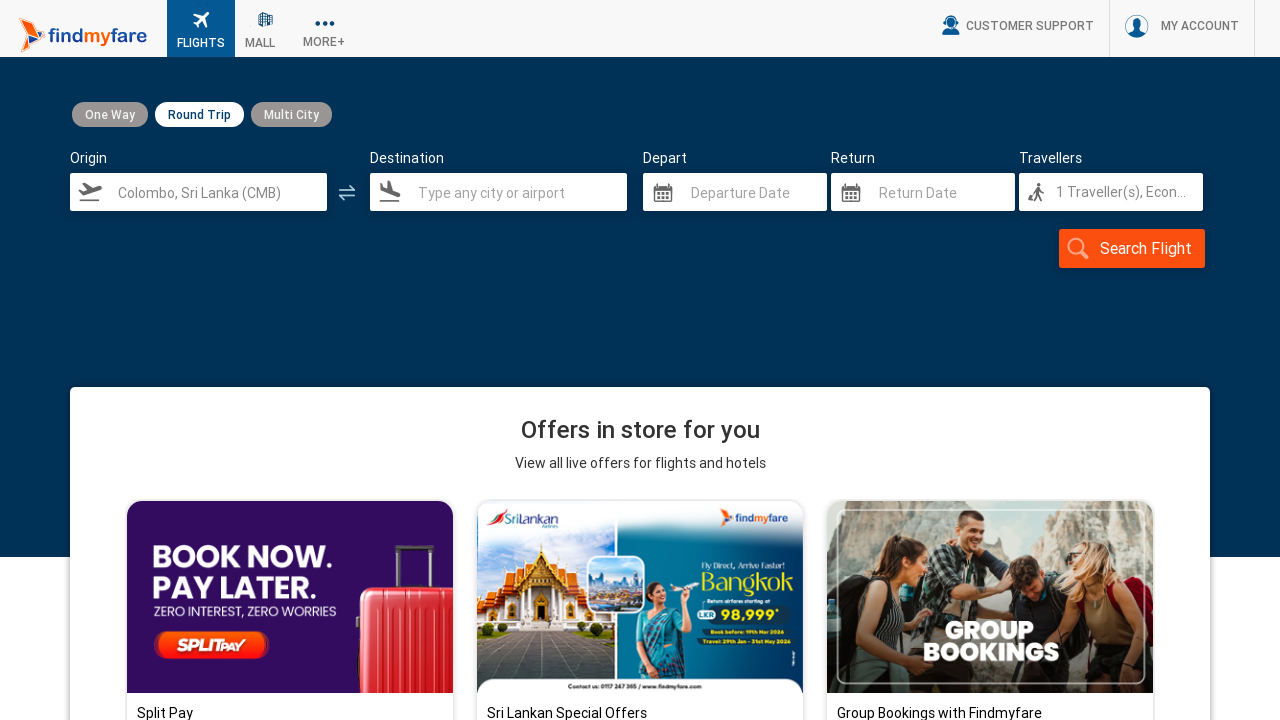

Initial page (findmyfare.com) loaded
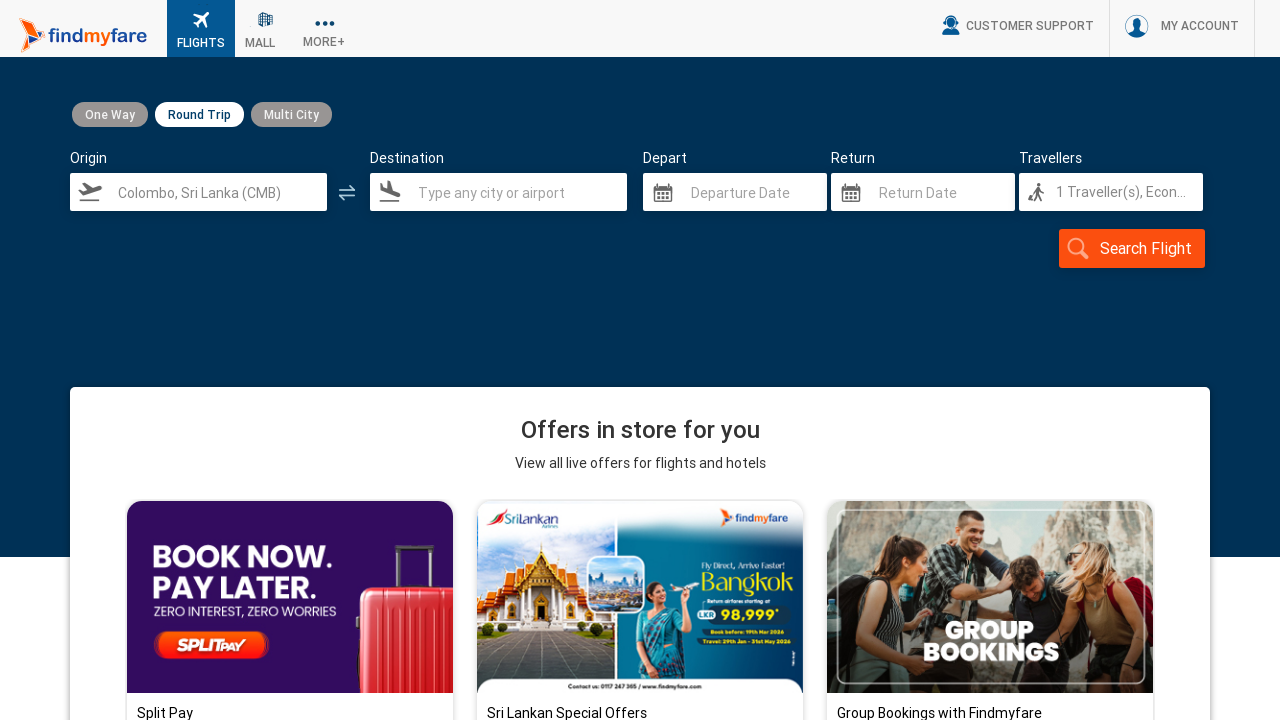

Navigated to airbnb.com
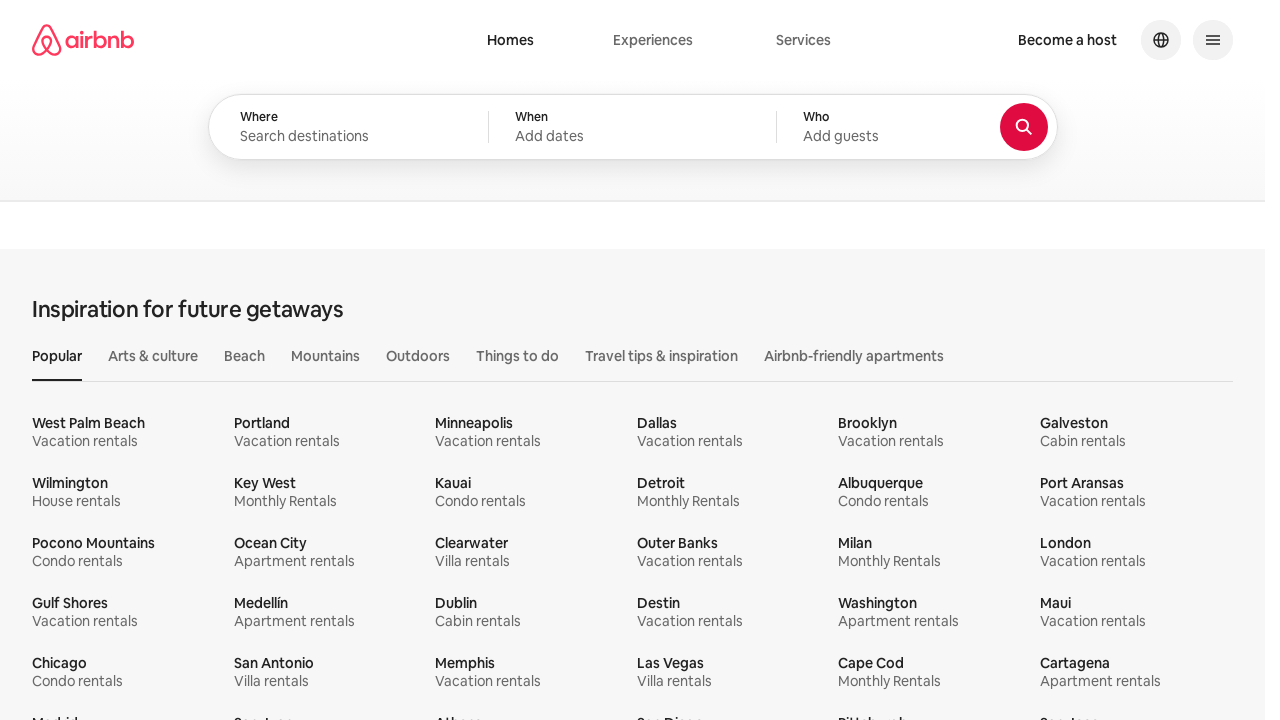

Airbnb page loaded
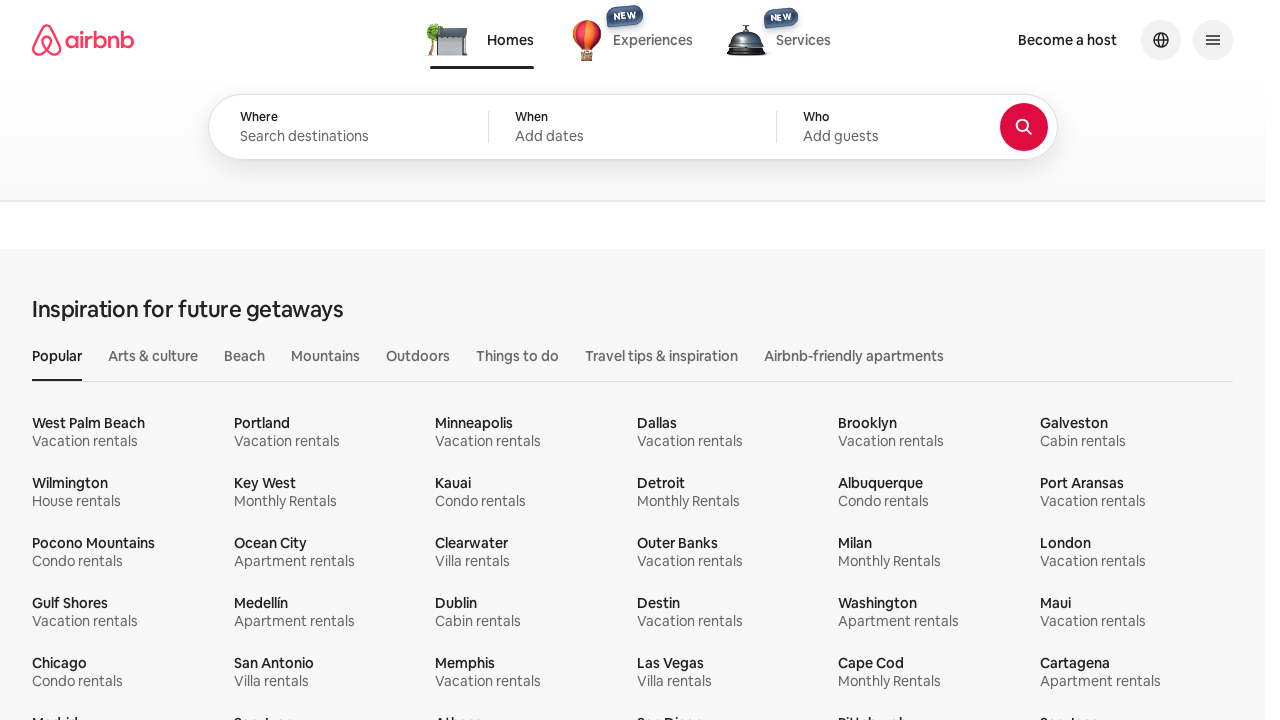

Navigated back to findmyfare.com using browser back button
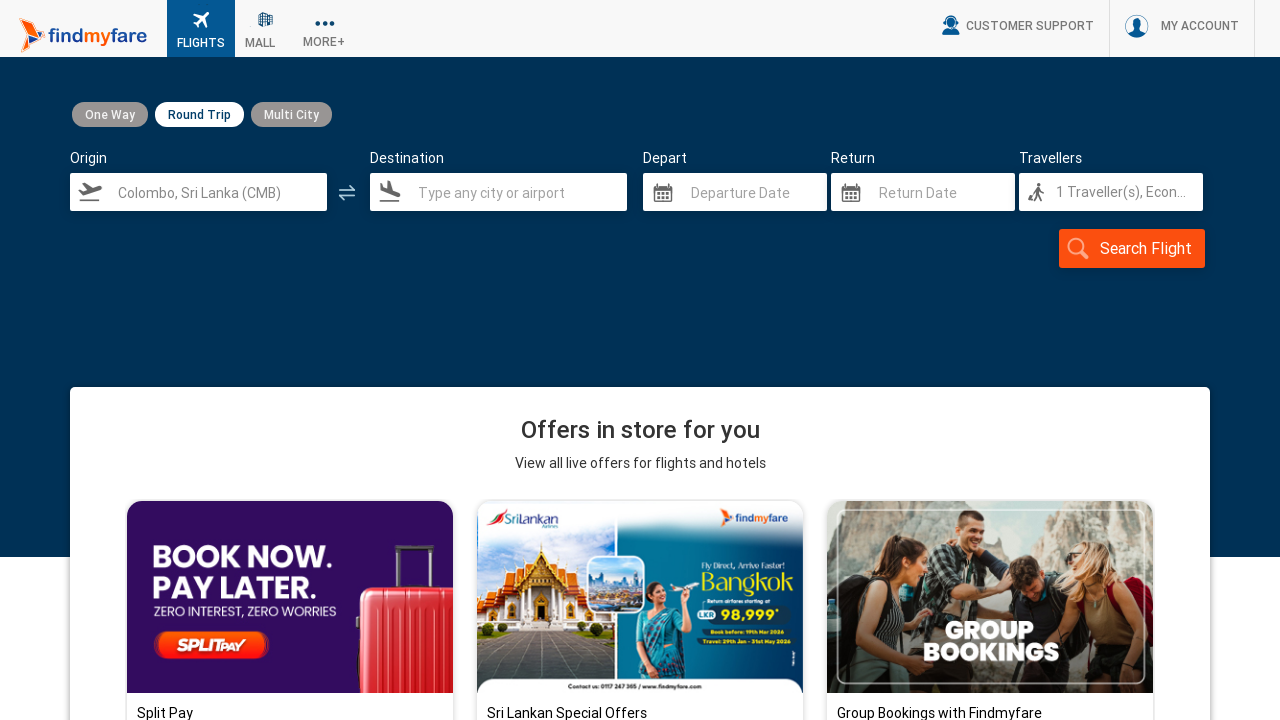

Navigated forward to airbnb.com using browser forward button
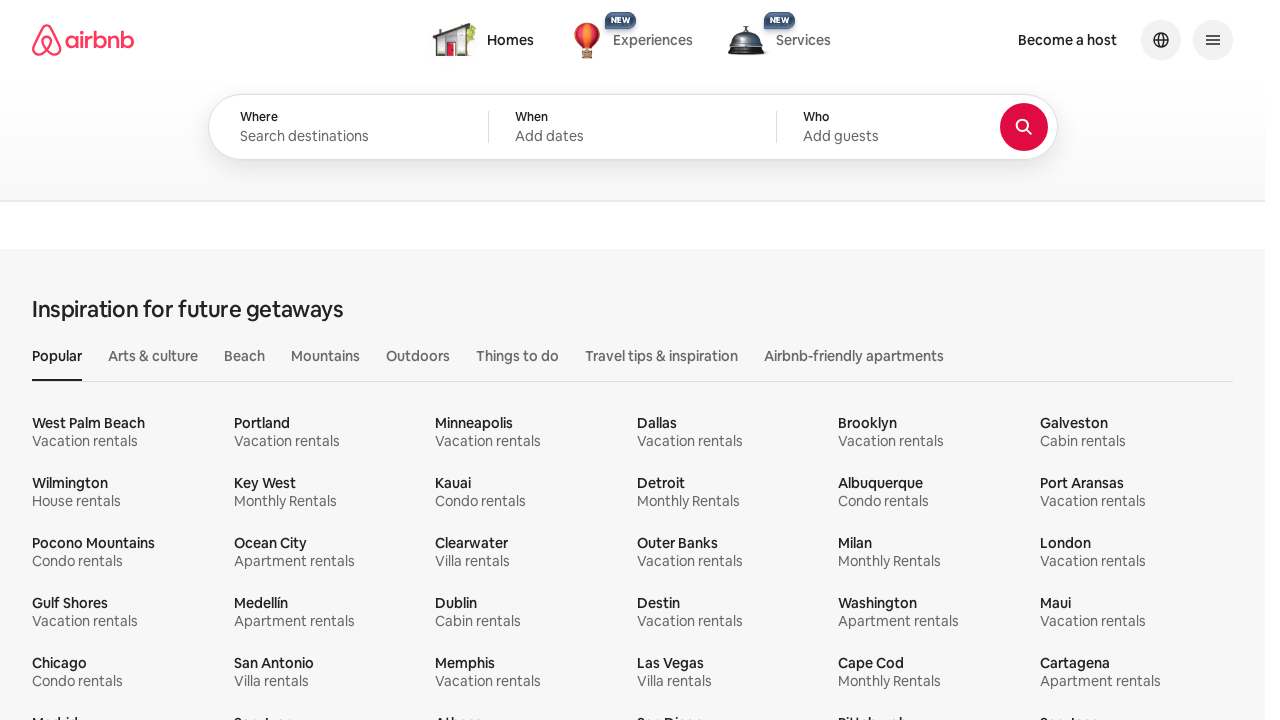

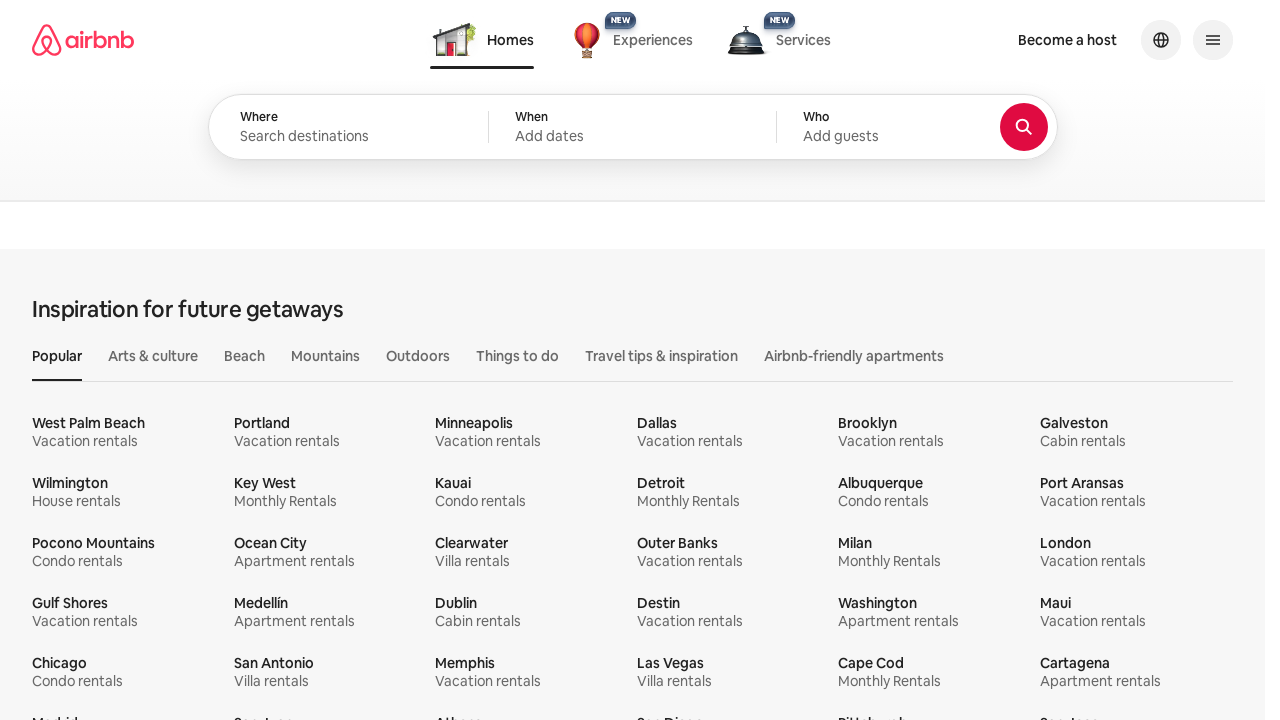